Tests drag-and-drop functionality on the jQuery UI demo page by dragging a draggable element and dropping it onto a droppable target within an iframe.

Starting URL: https://jqueryui.com/droppable/

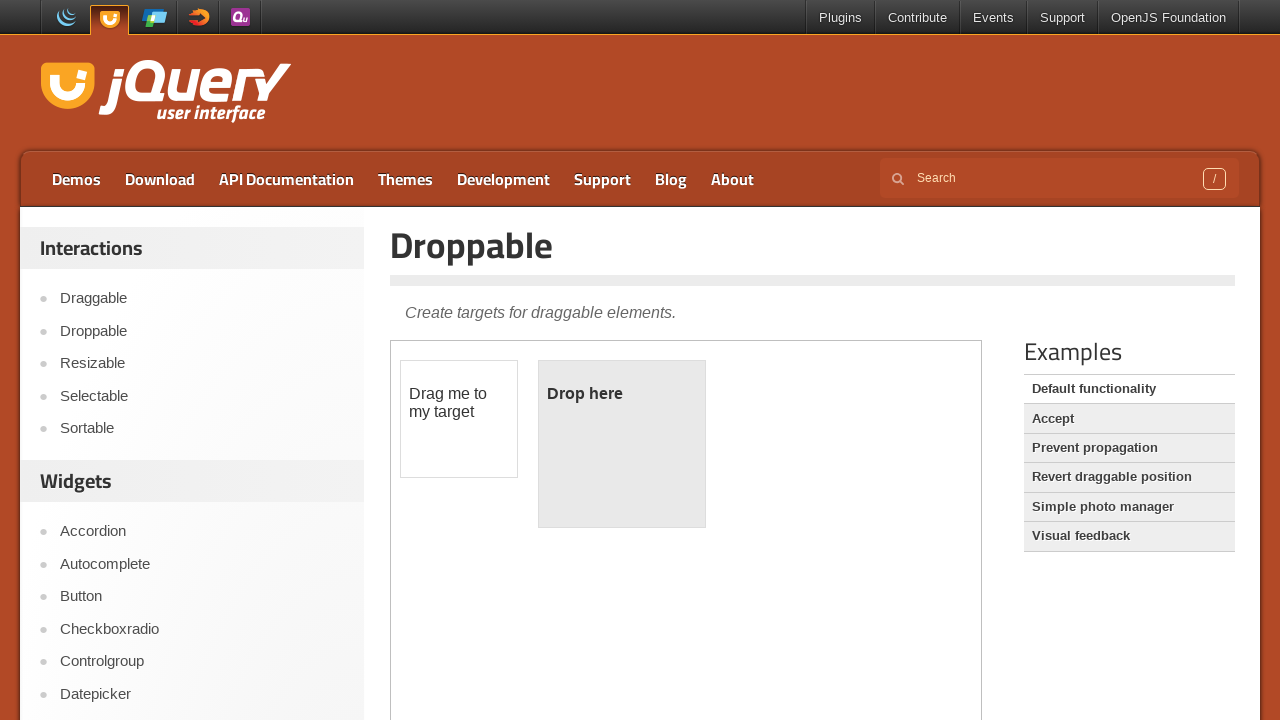

Located the demo iframe containing drag-drop functionality
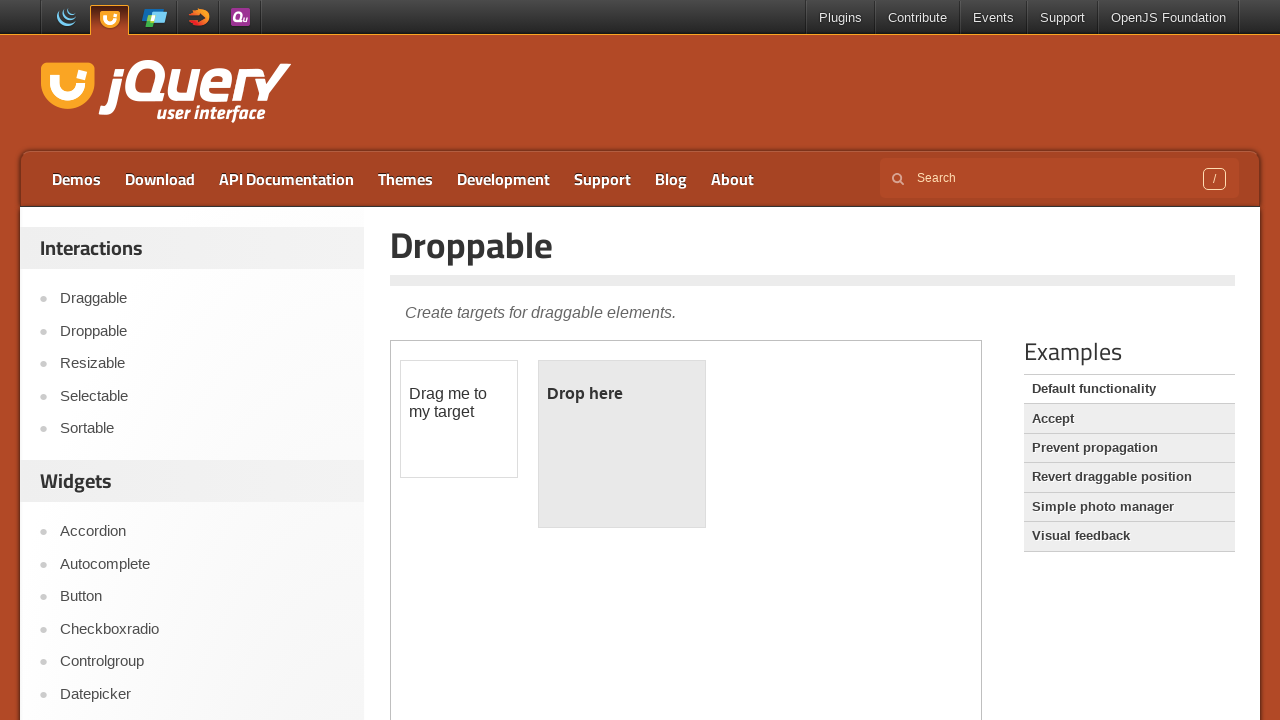

Located the draggable element within iframe
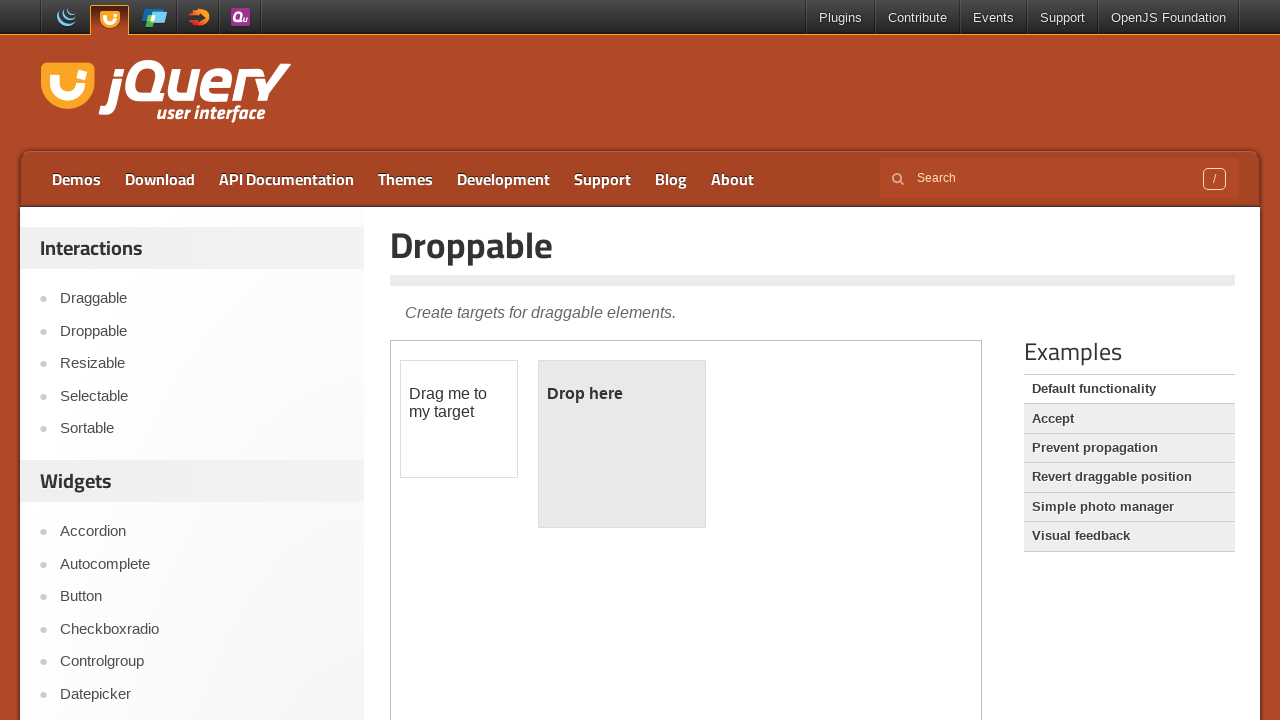

Located the droppable target element within iframe
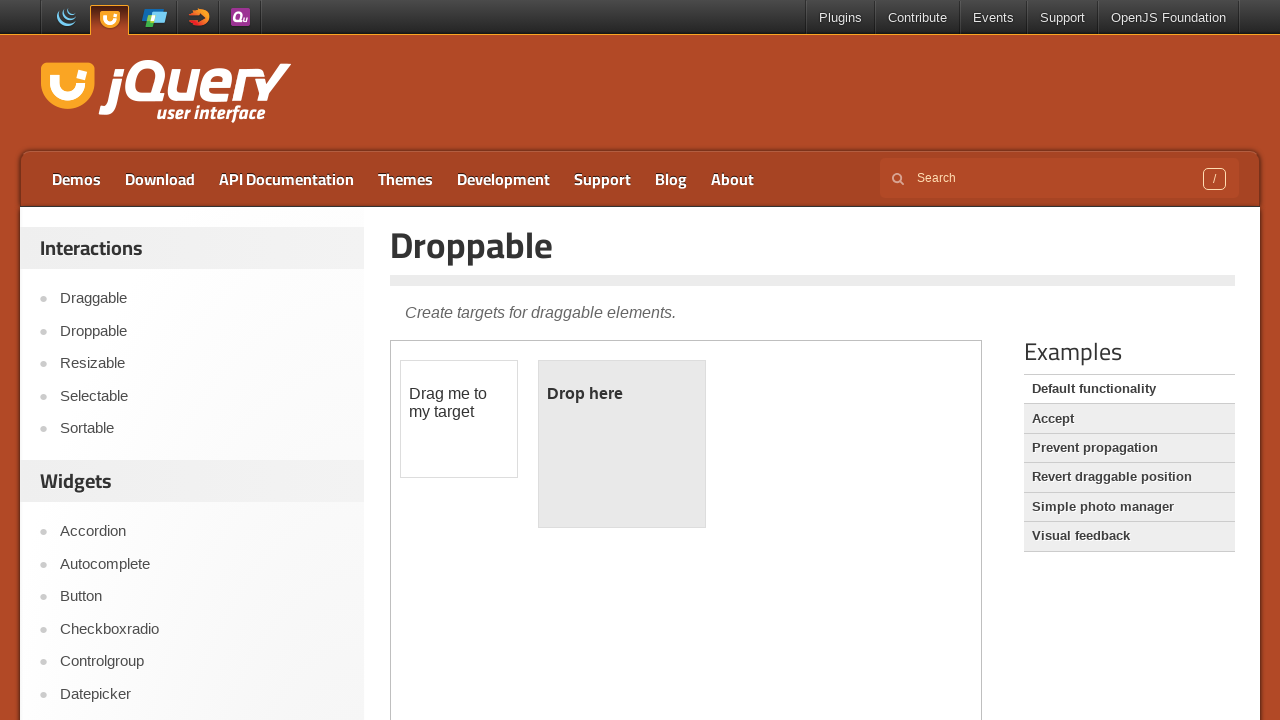

Dragged draggable element and dropped it onto droppable target at (622, 444)
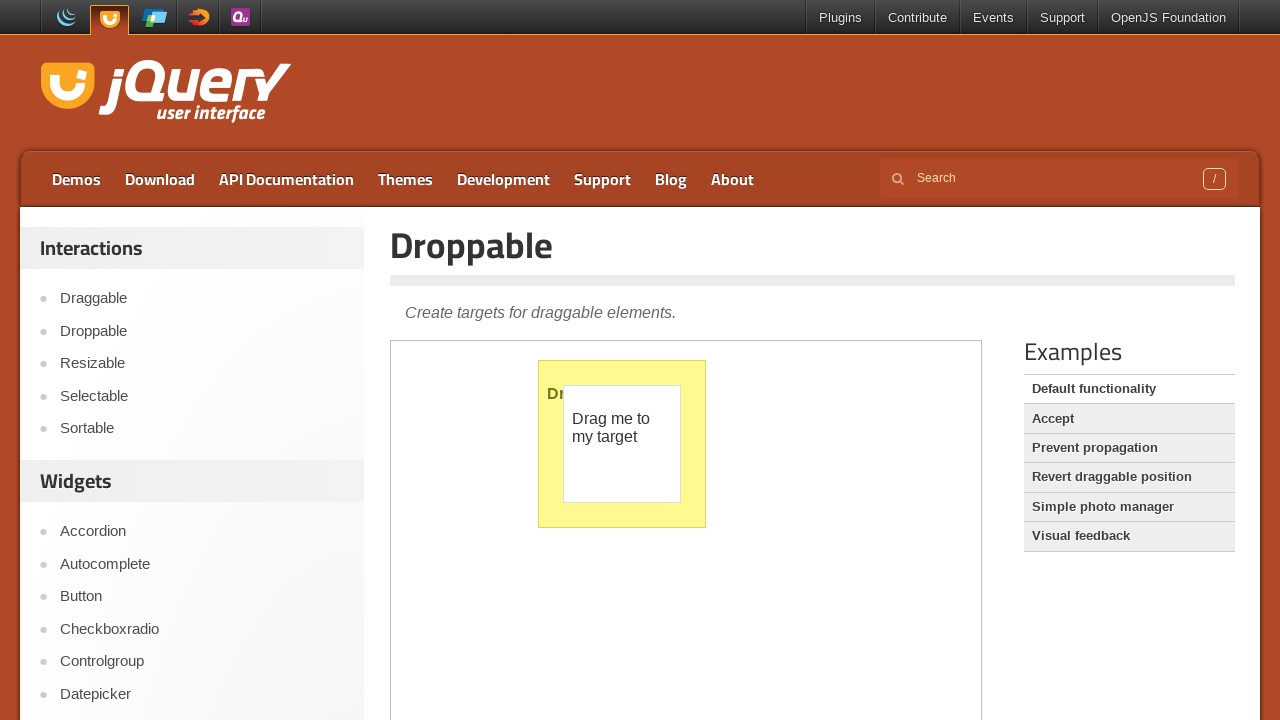

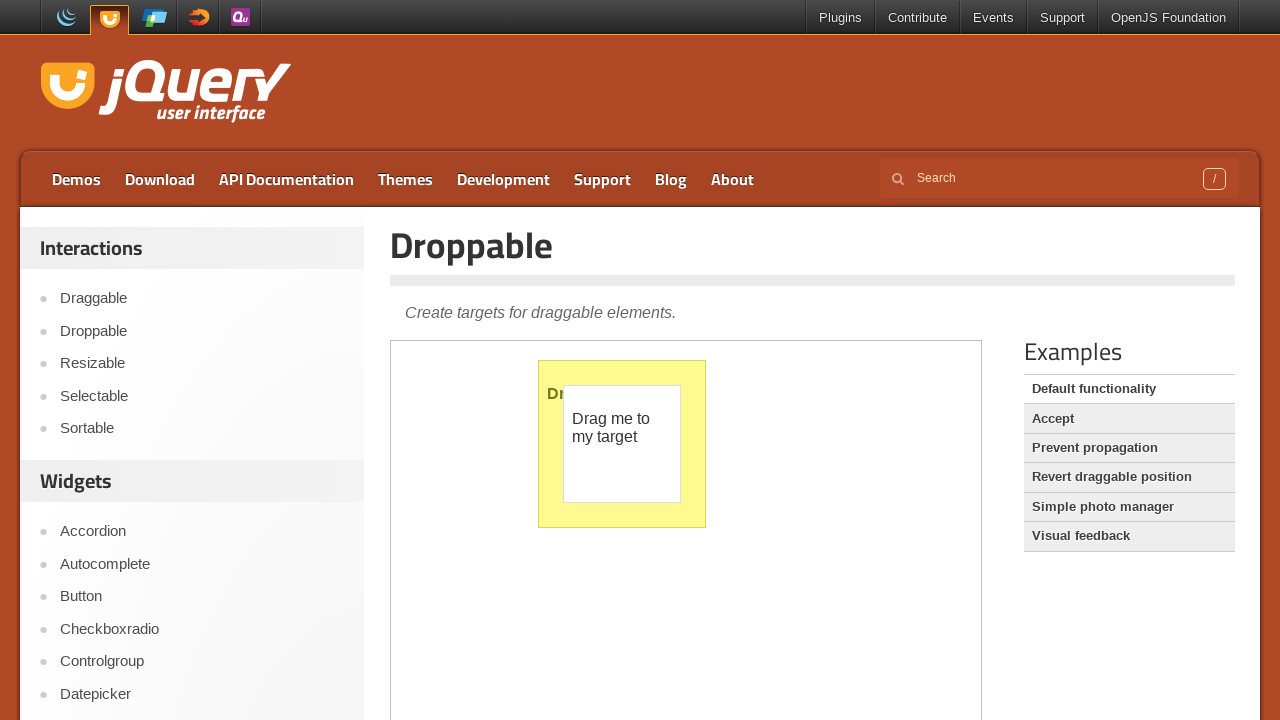